Tests that entering a number above 100 shows the correct error message "Number is too big"

Starting URL: https://kristinek.github.io/site/tasks/enter_a_number

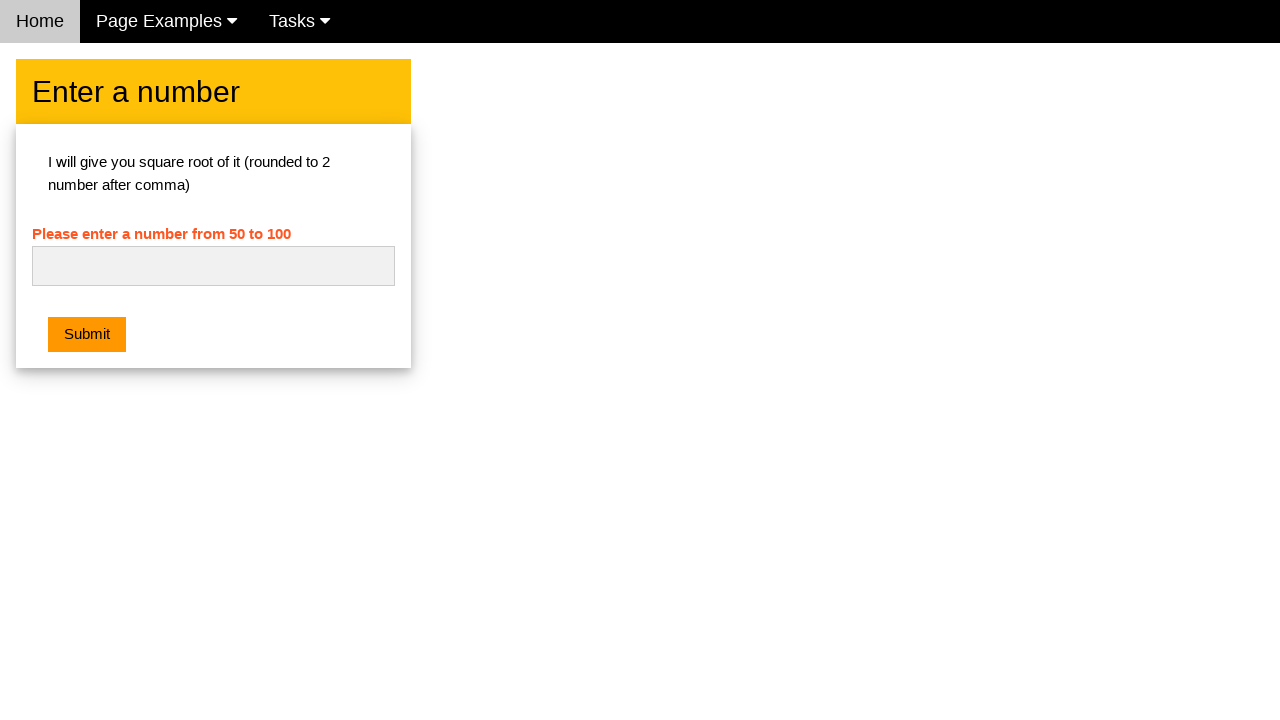

Navigated to the enter a number task page
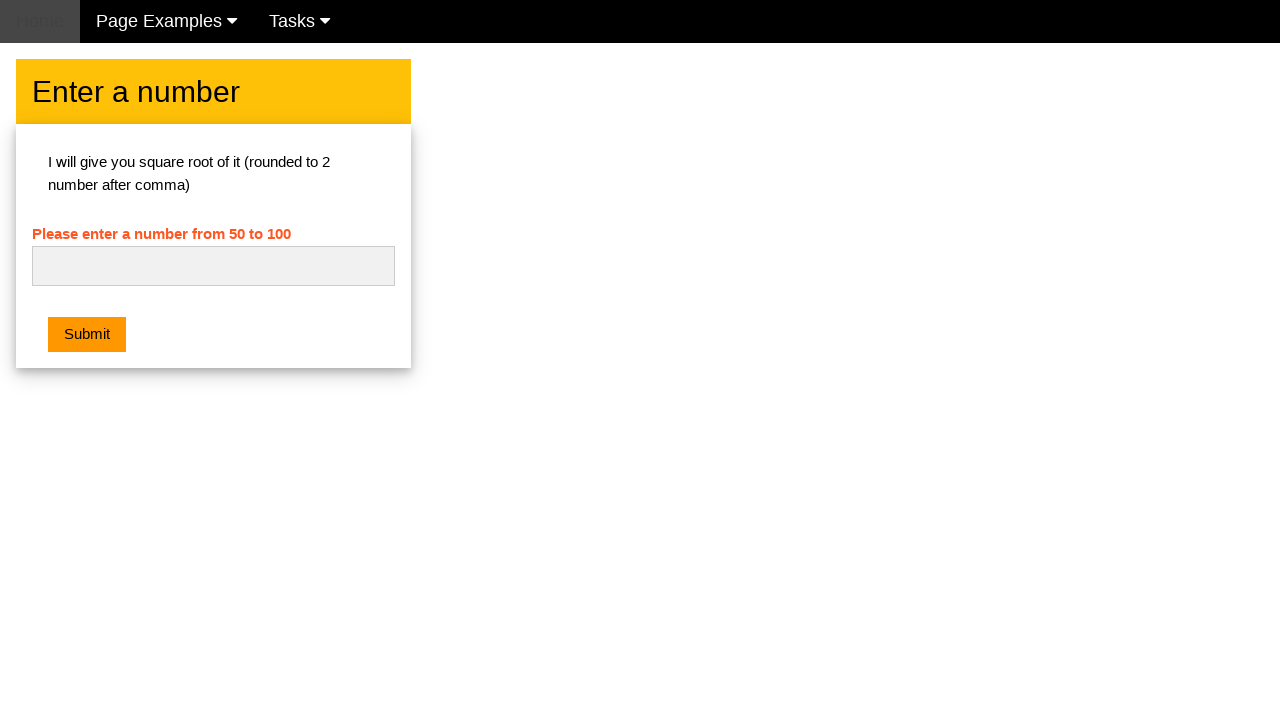

Filled number field with '121' (above 100) on #numb
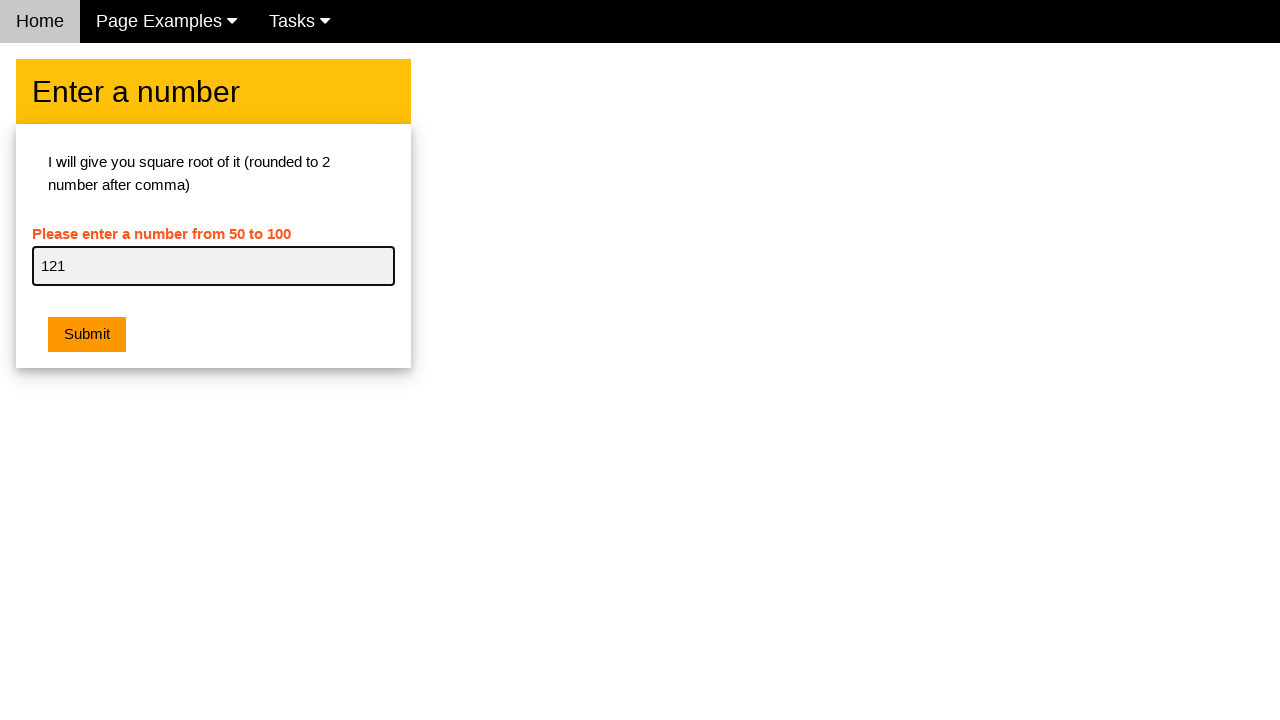

Clicked the submit button at (87, 335) on button
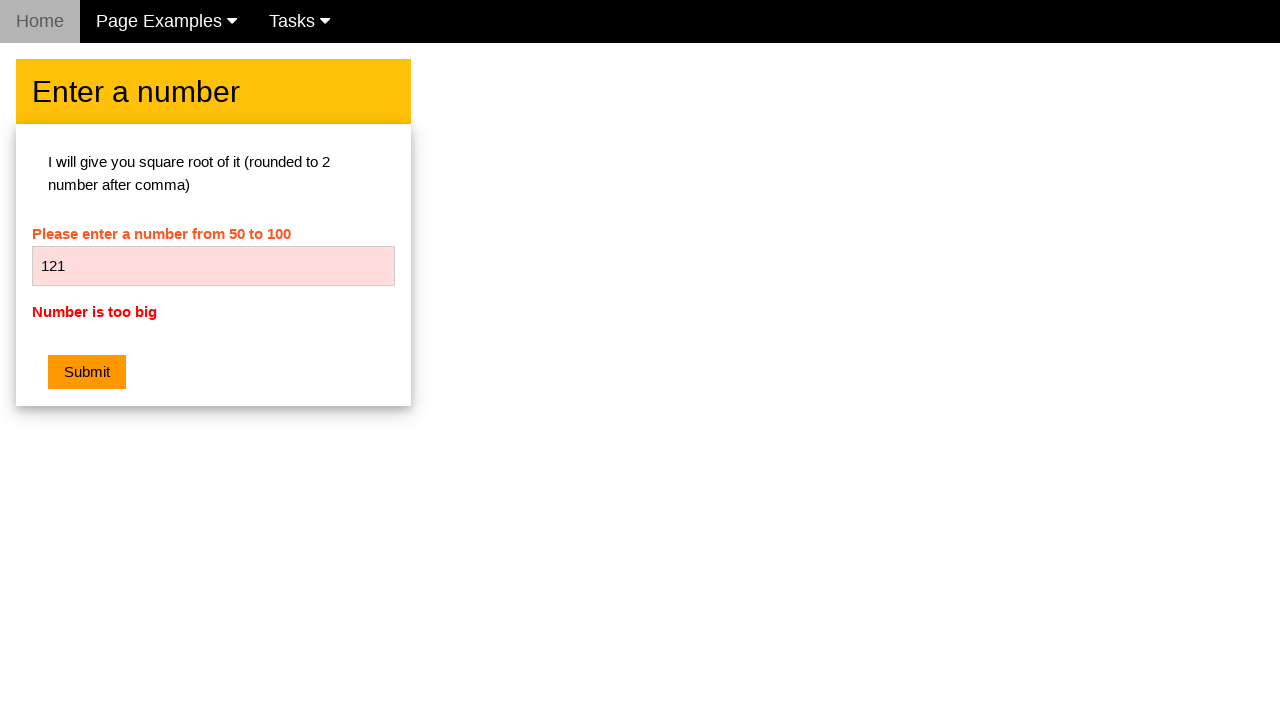

Error message appeared and became visible
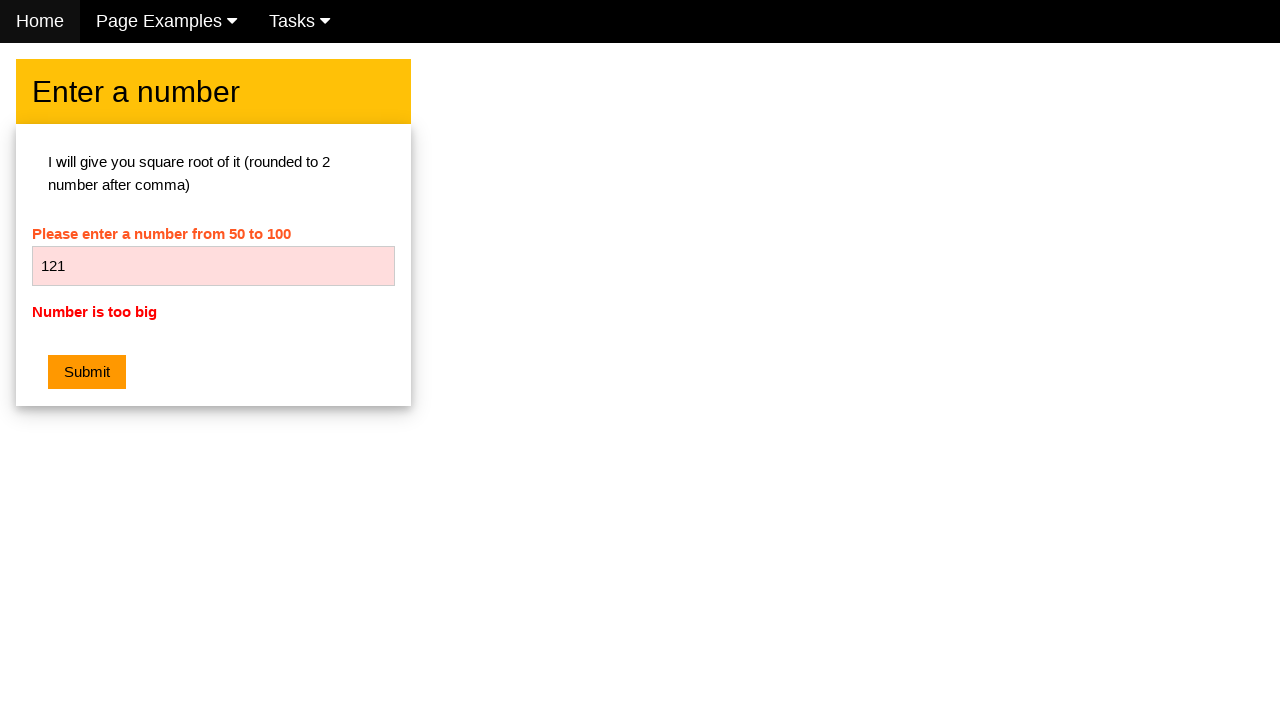

Verified error message is 'Number is too big'
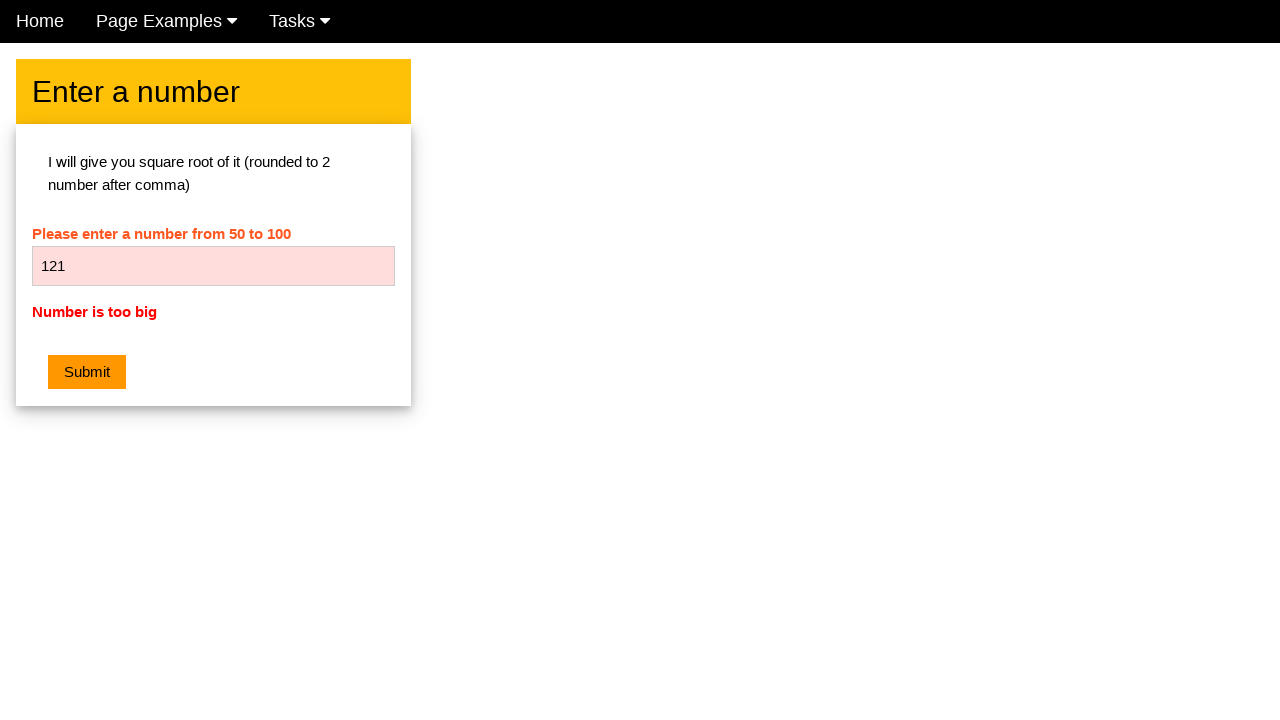

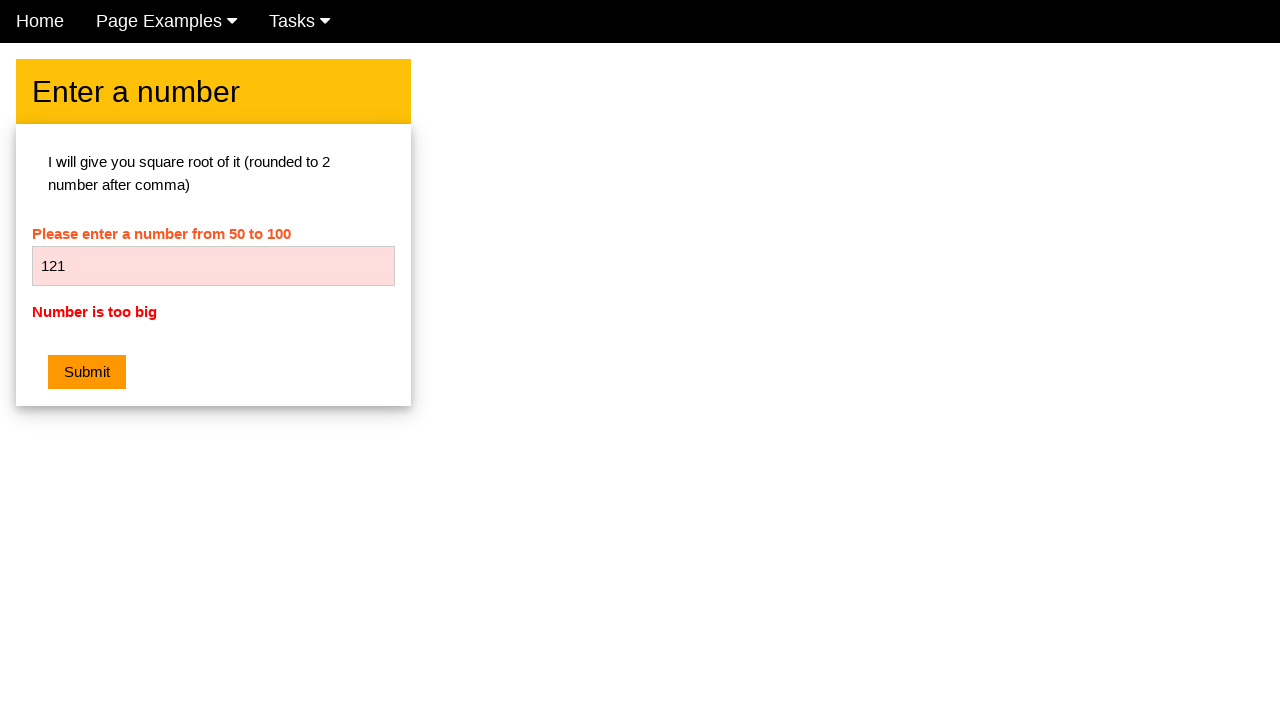